Tests that clicking on a column header sorts the list alphabetically by verifying the sorted order

Starting URL: https://rahulshettyacademy.com/seleniumPractise/#/offers

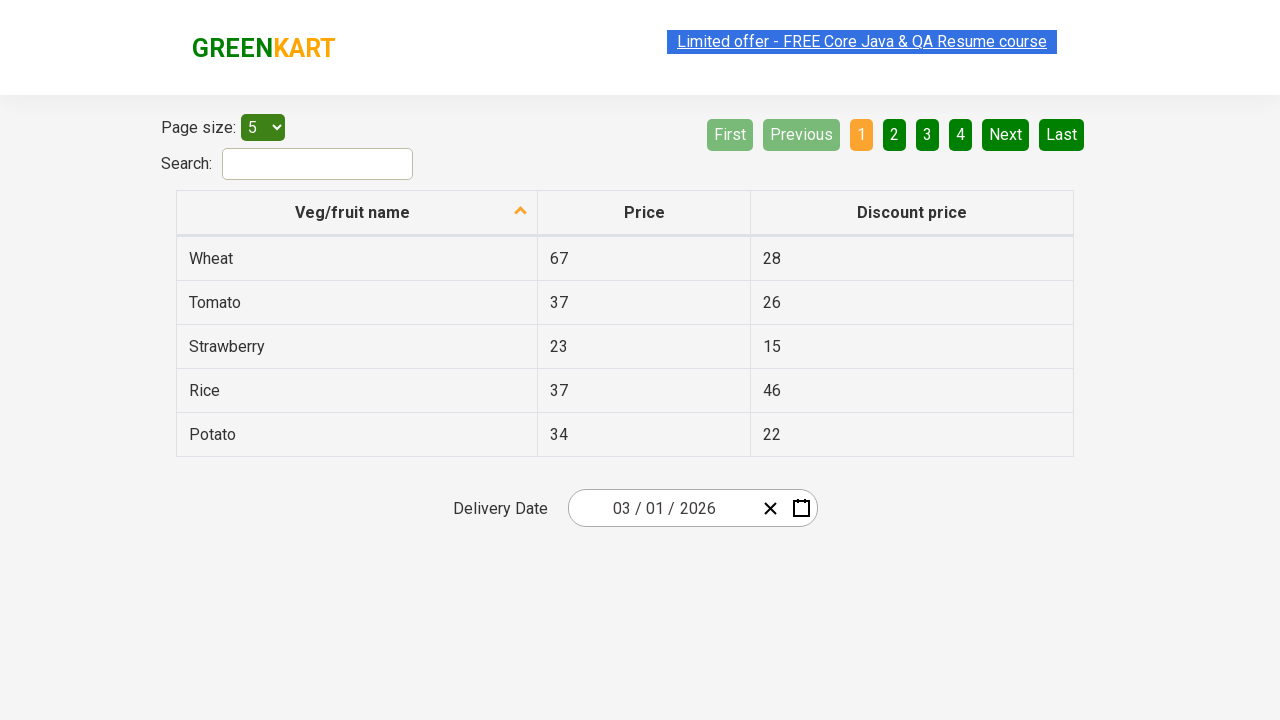

Navigated to offers page
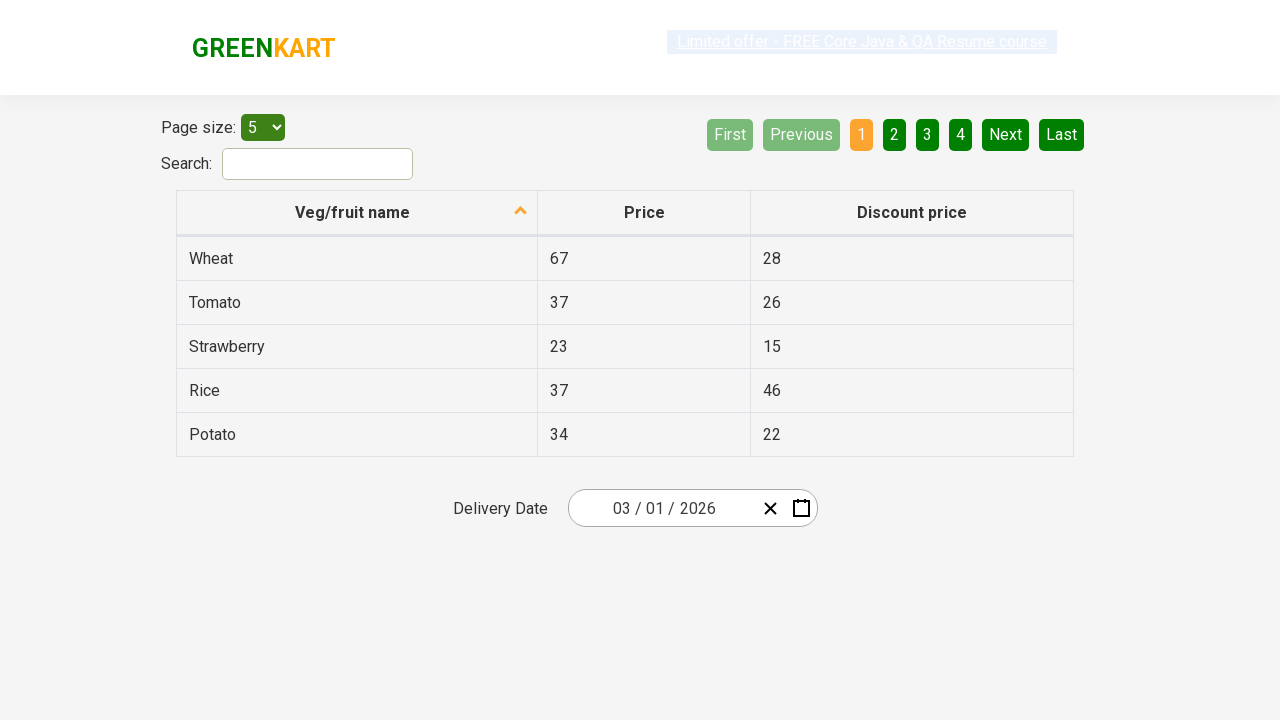

Clicked on first column header to sort at (357, 213) on xpath=//tr/th[1]
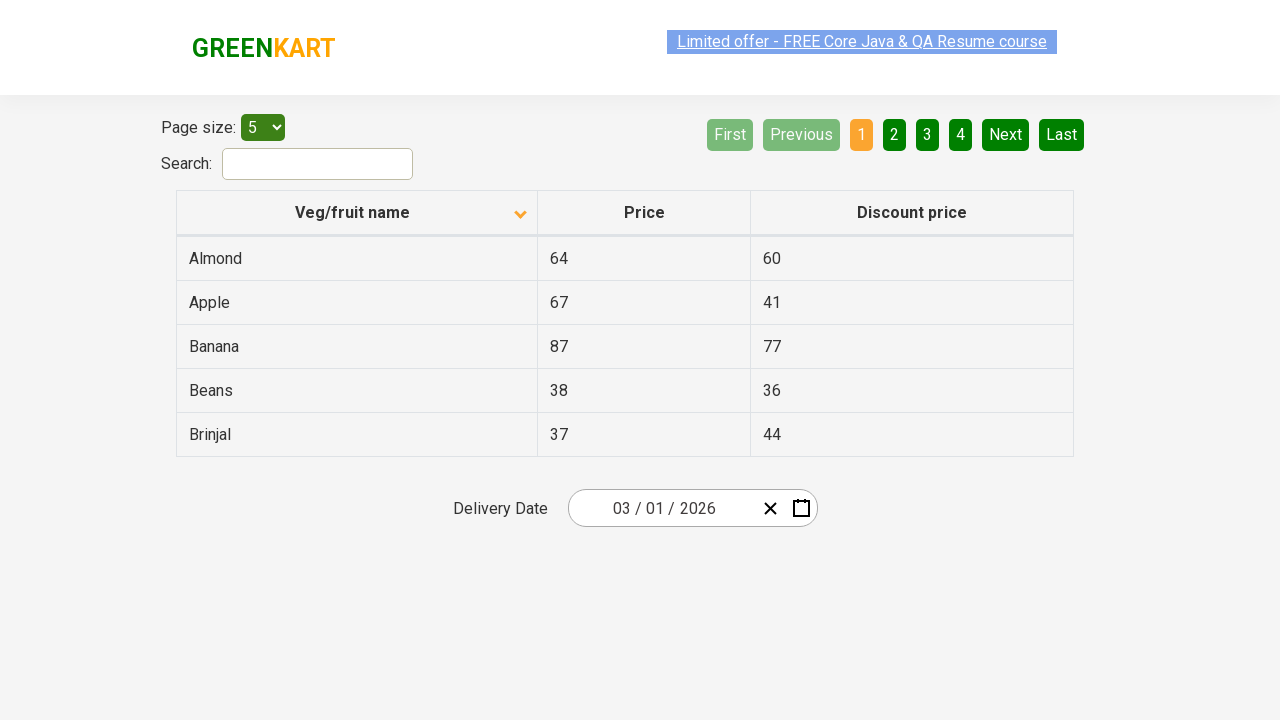

Retrieved all elements from first column
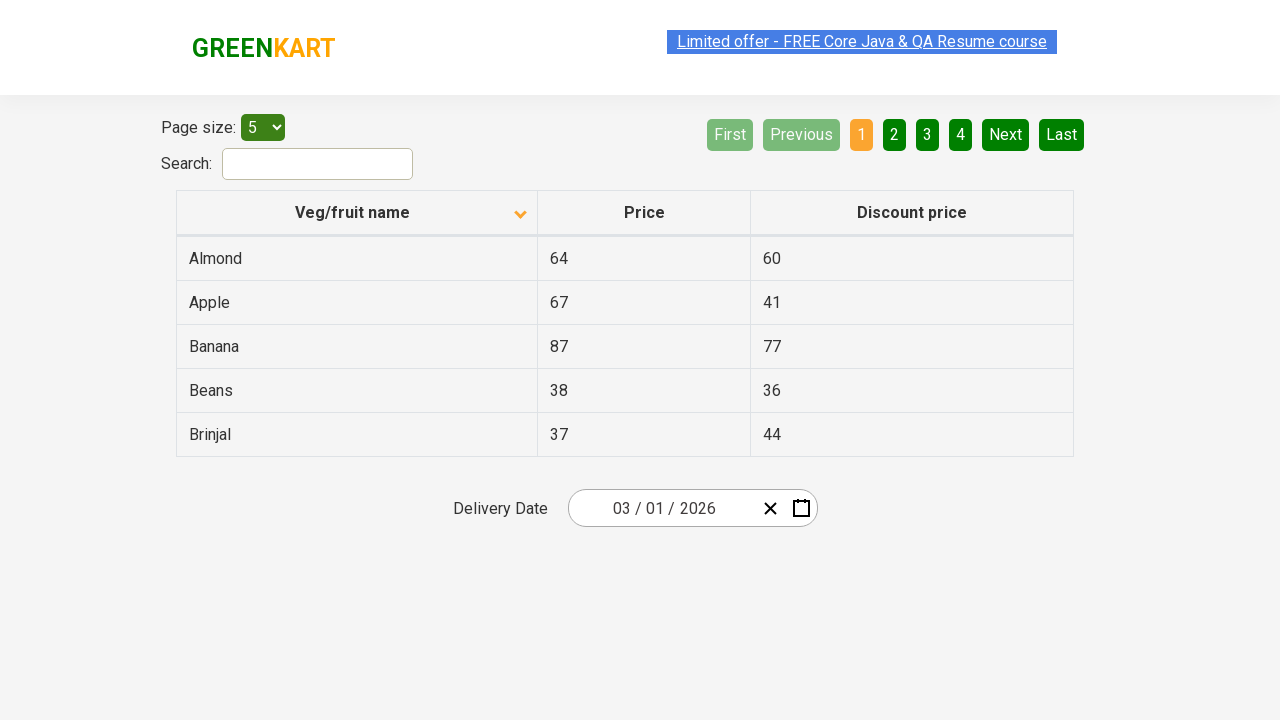

Extracted text content from all column elements
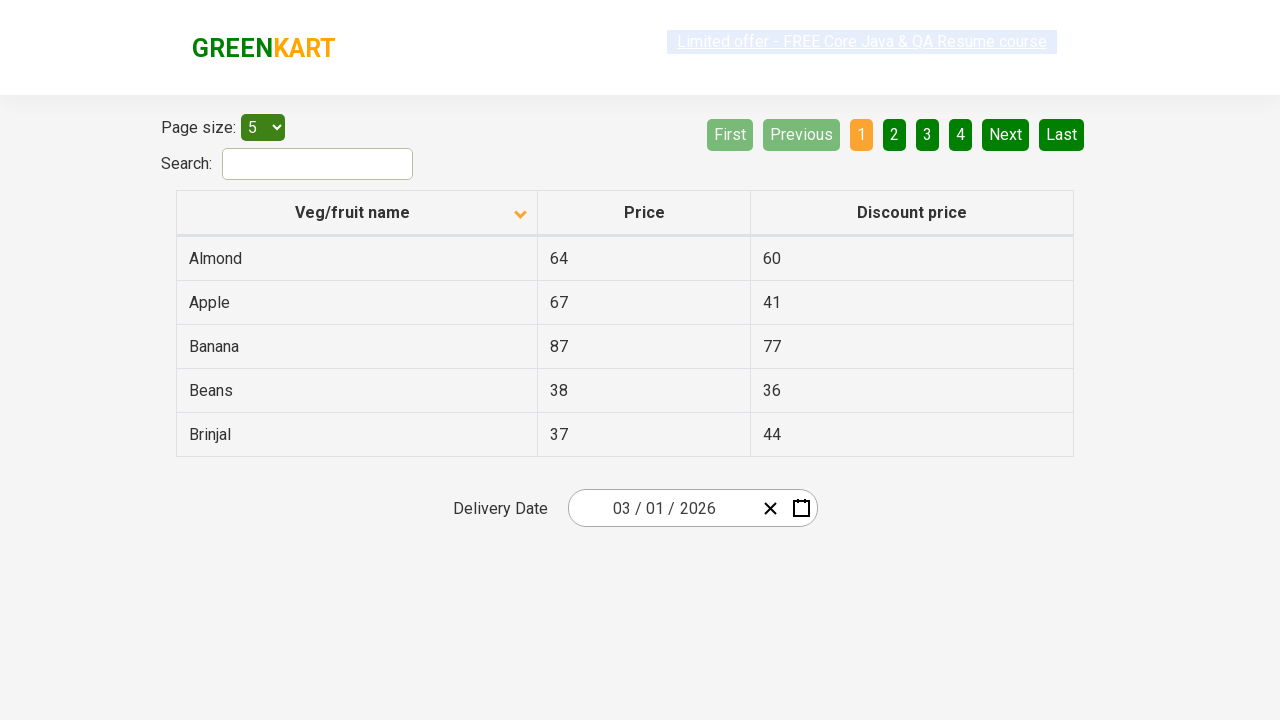

Created sorted copy of the list for comparison
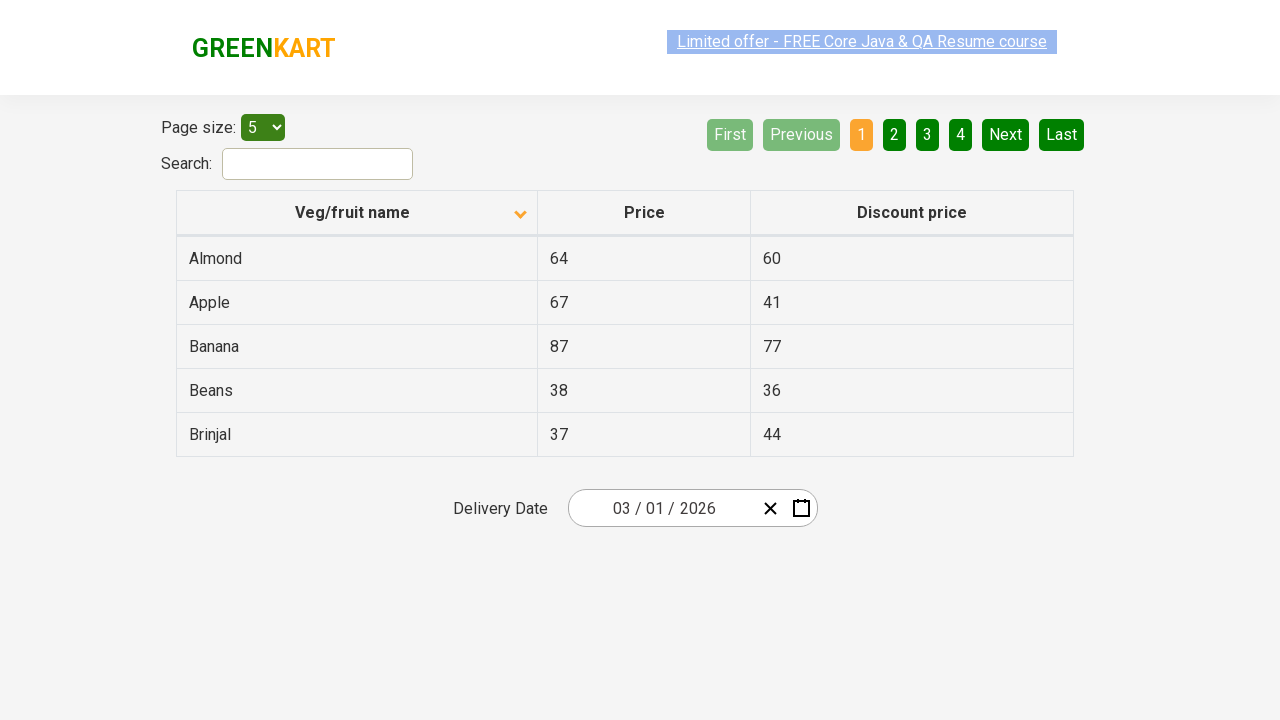

Verified that the list is sorted alphabetically
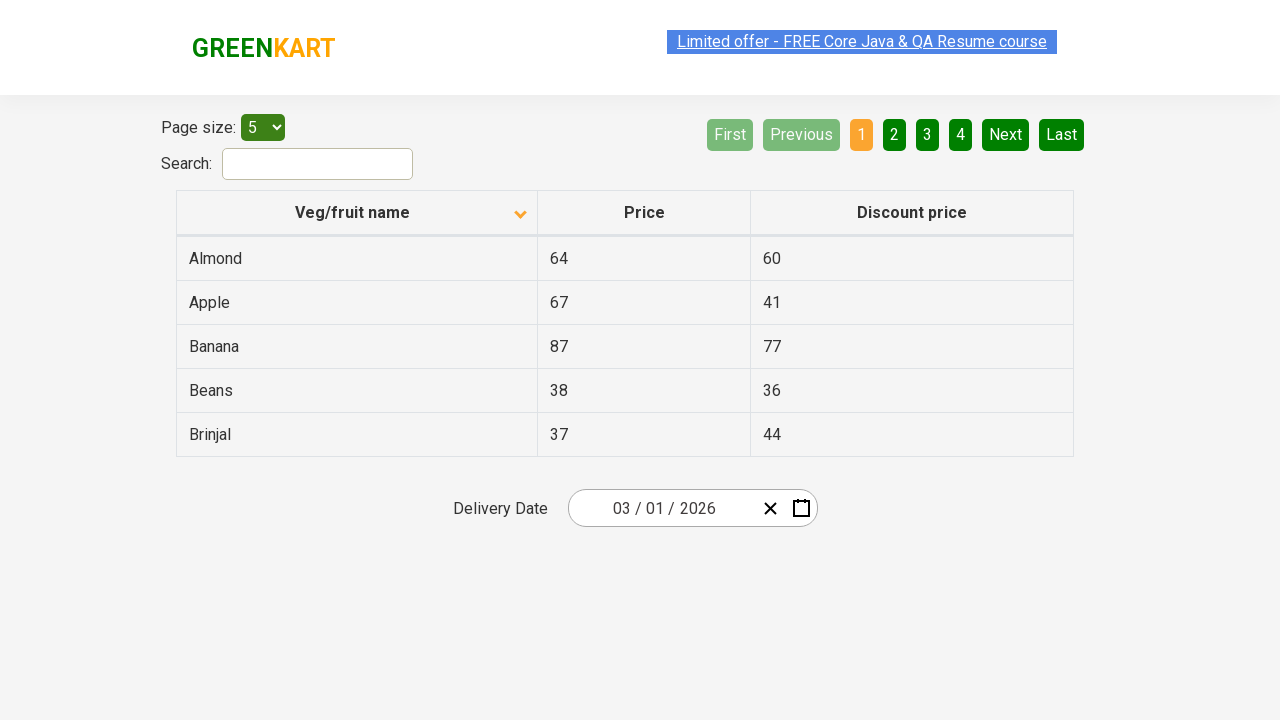

Found Beans item with price: 38
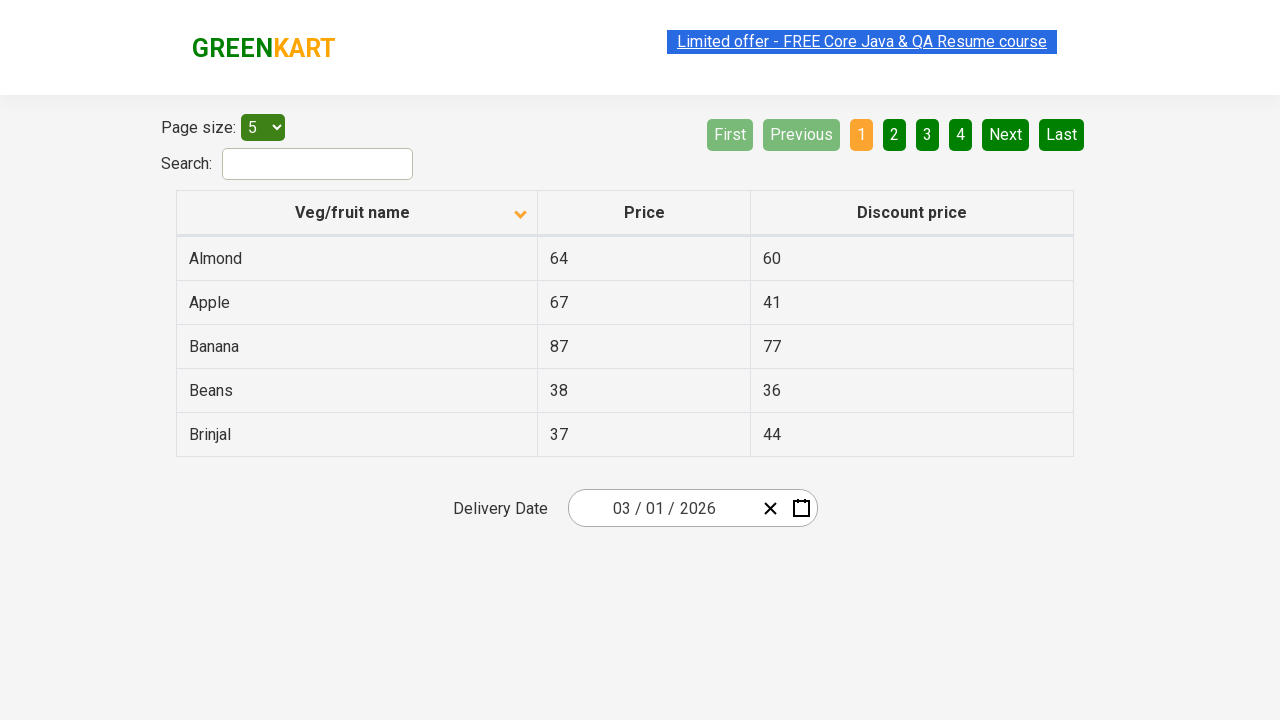

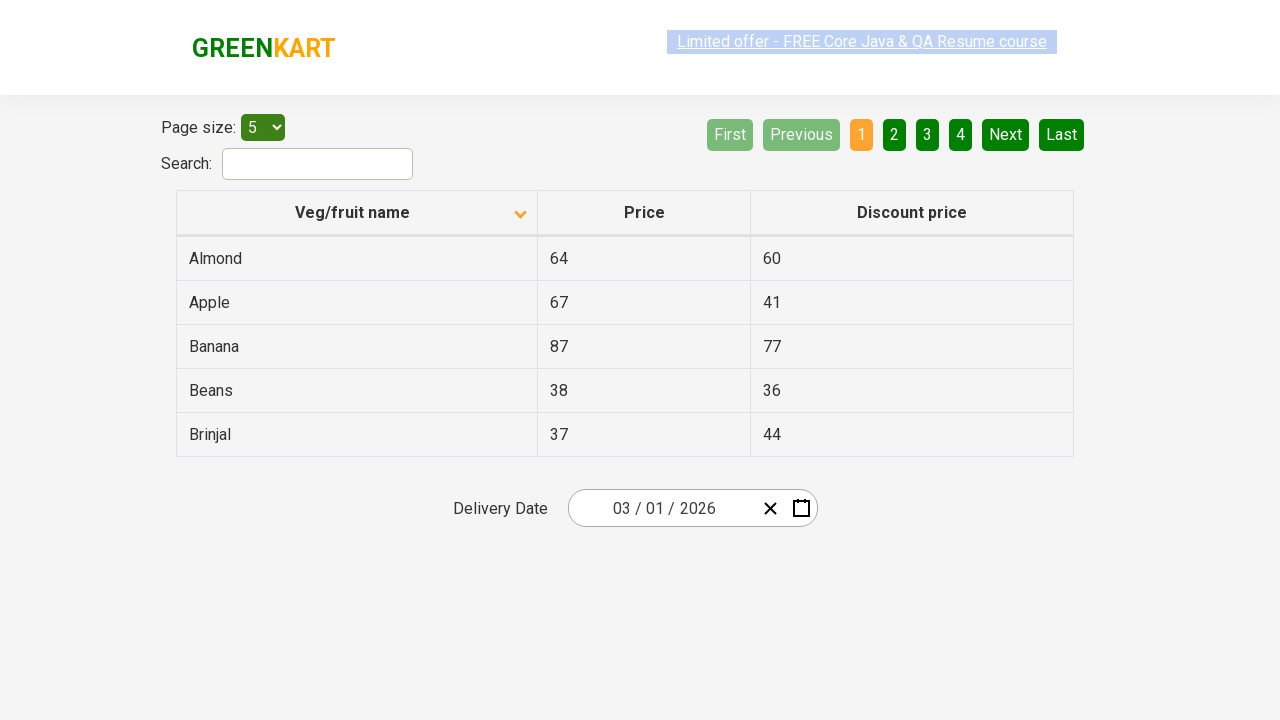